Tests that entered text is trimmed when editing a todo item

Starting URL: https://demo.playwright.dev/todomvc

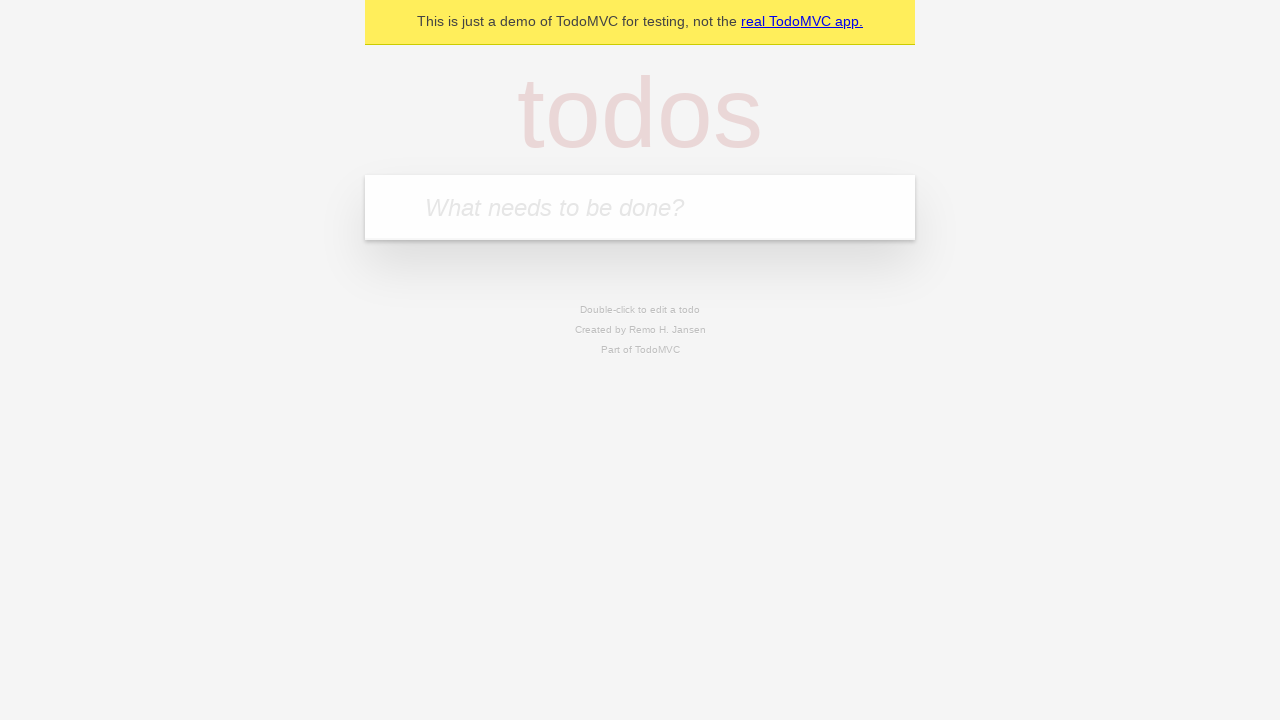

Filled new todo input with 'buy some cheese' on .new-todo
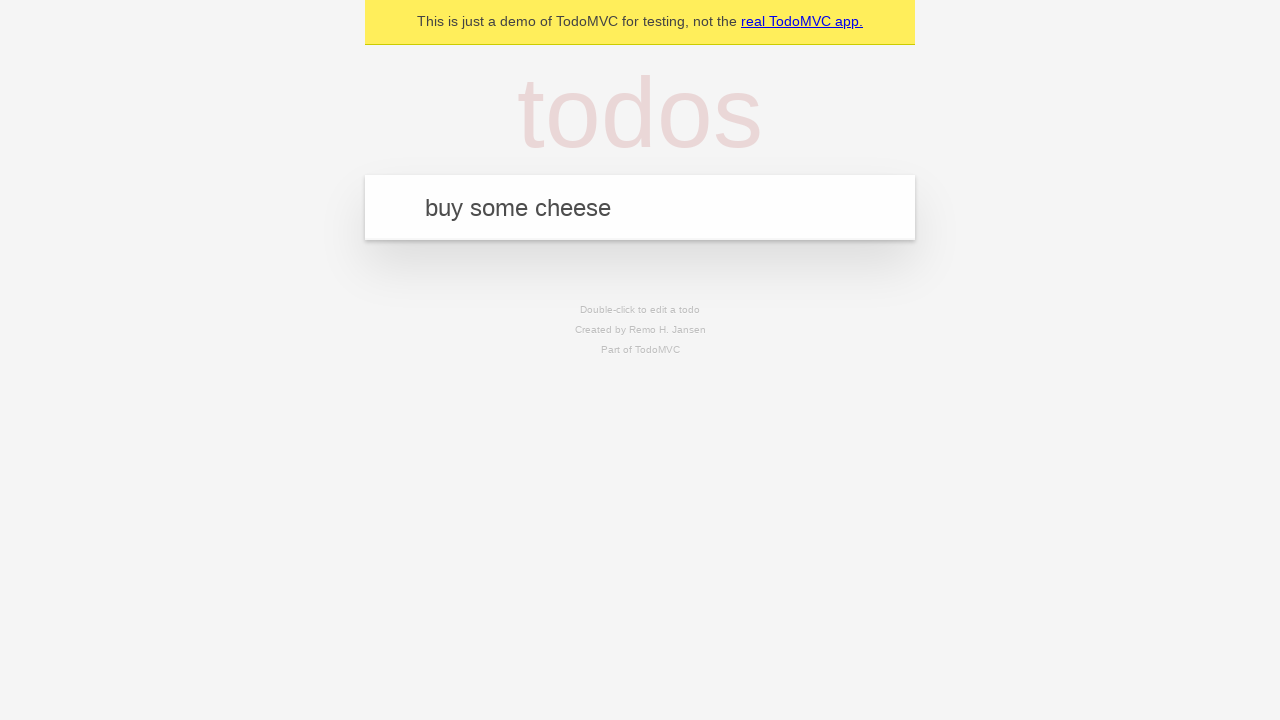

Pressed Enter to create first todo on .new-todo
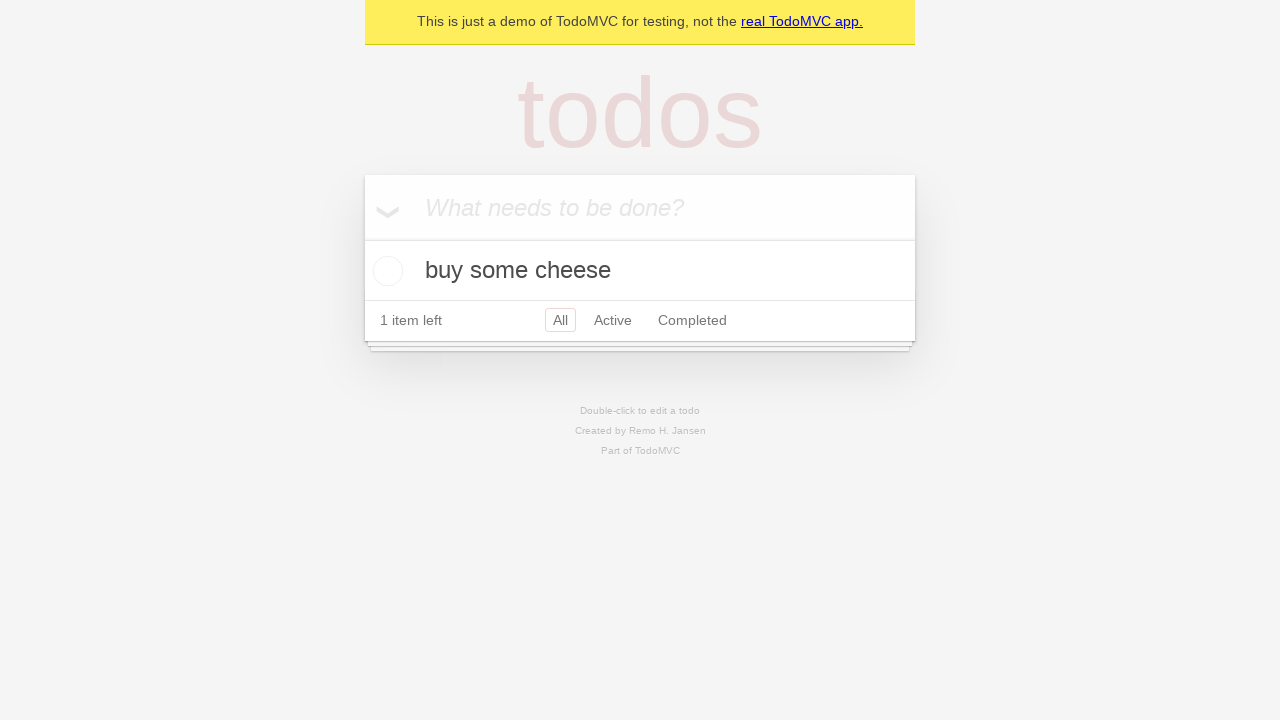

Filled new todo input with 'feed the cat' on .new-todo
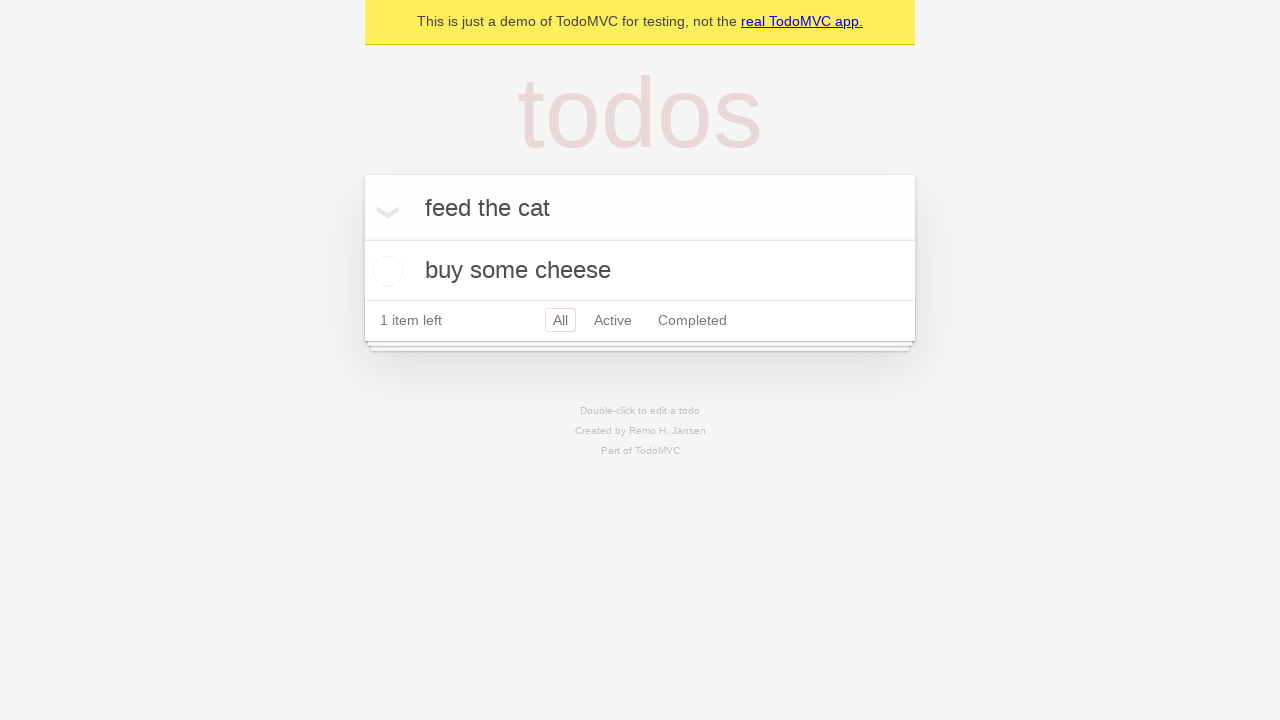

Pressed Enter to create second todo on .new-todo
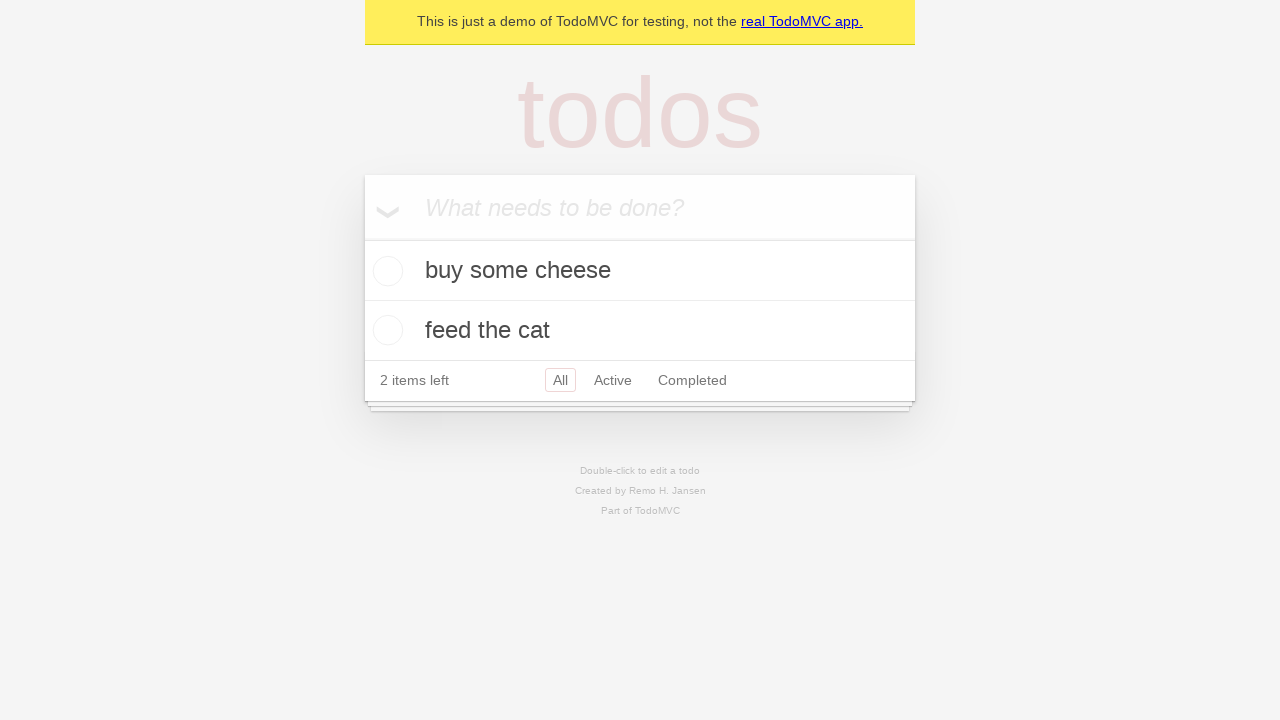

Filled new todo input with 'book a doctors appointment' on .new-todo
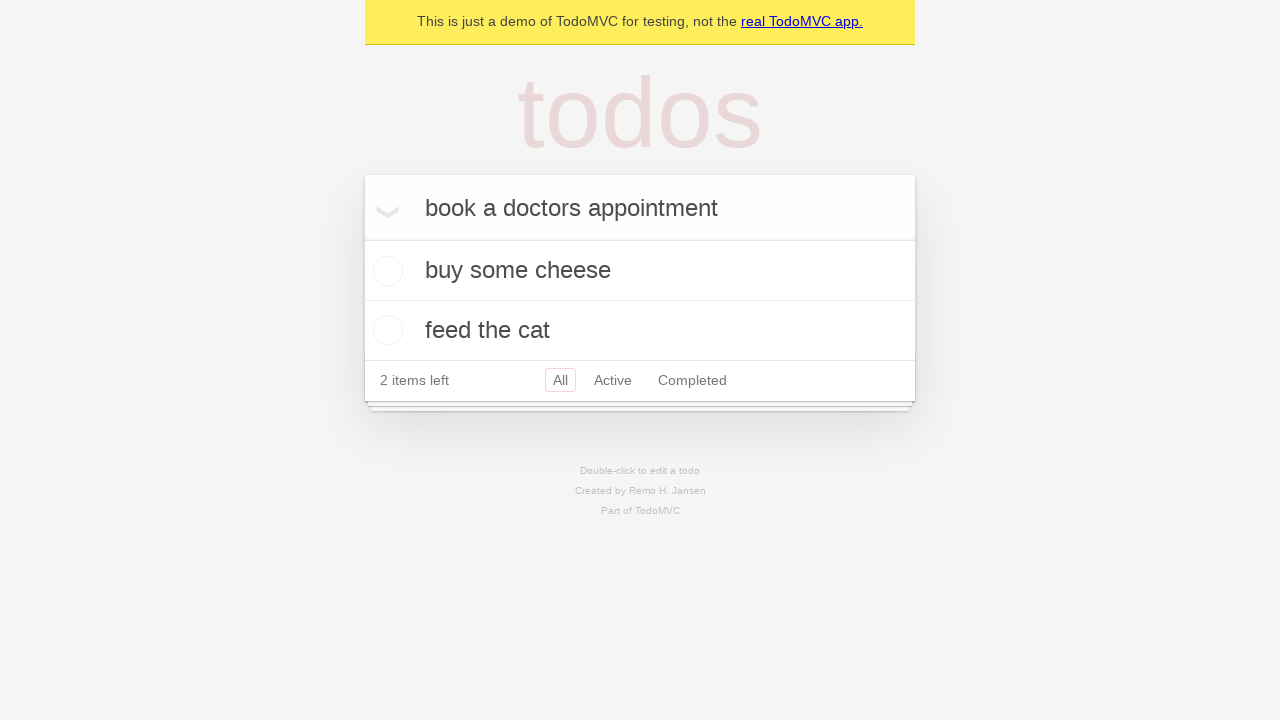

Pressed Enter to create third todo on .new-todo
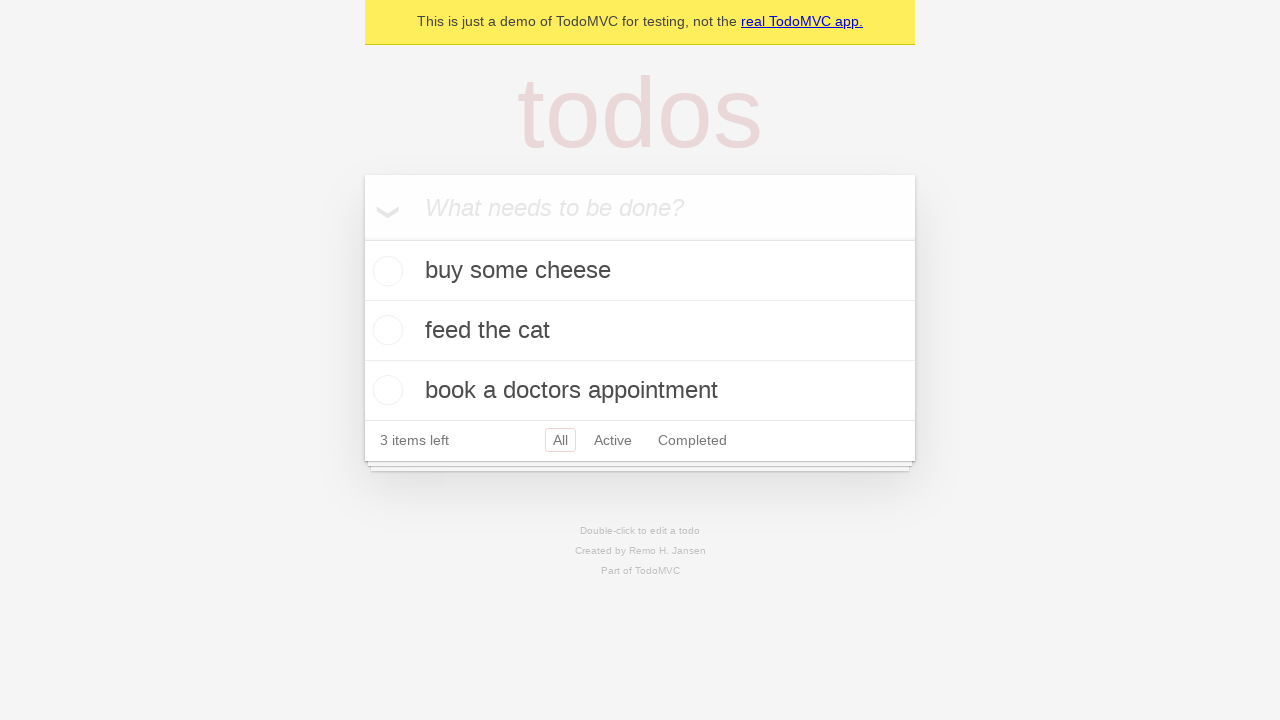

Double-clicked second todo item to enter edit mode at (640, 331) on .todo-list li >> nth=1
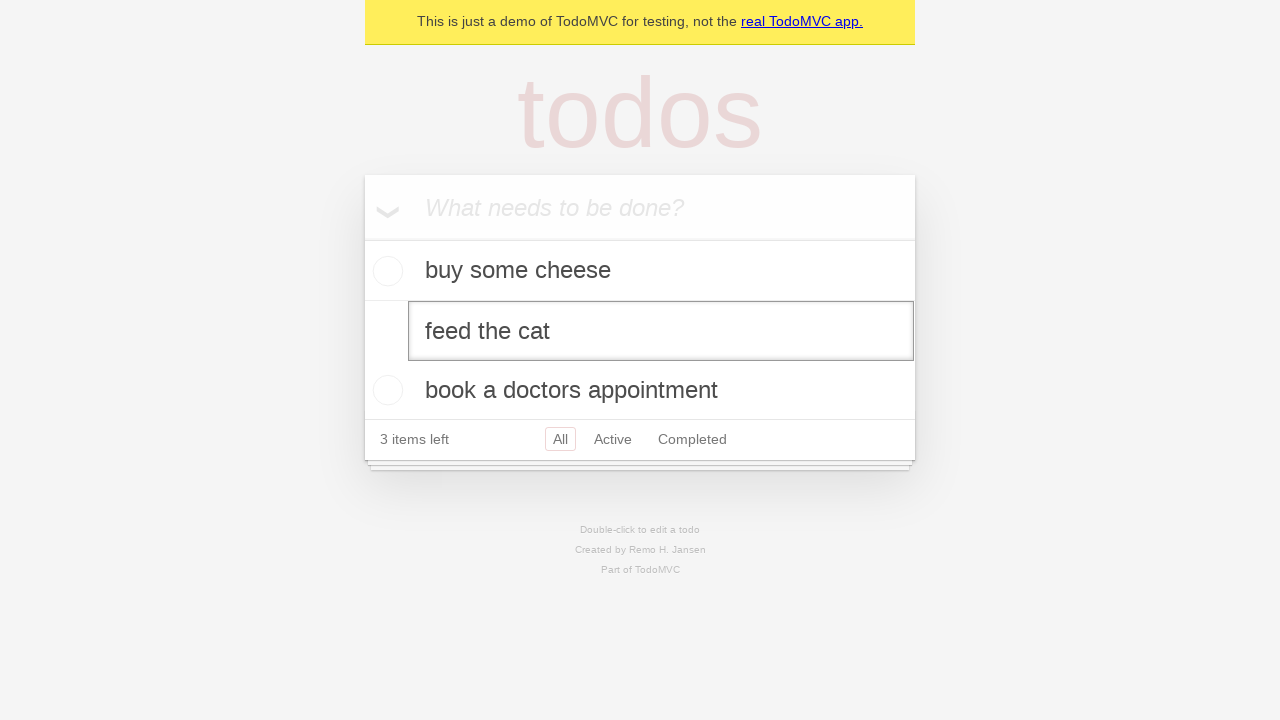

Filled edit field with text containing leading and trailing whitespace on .todo-list li >> nth=1 >> .edit
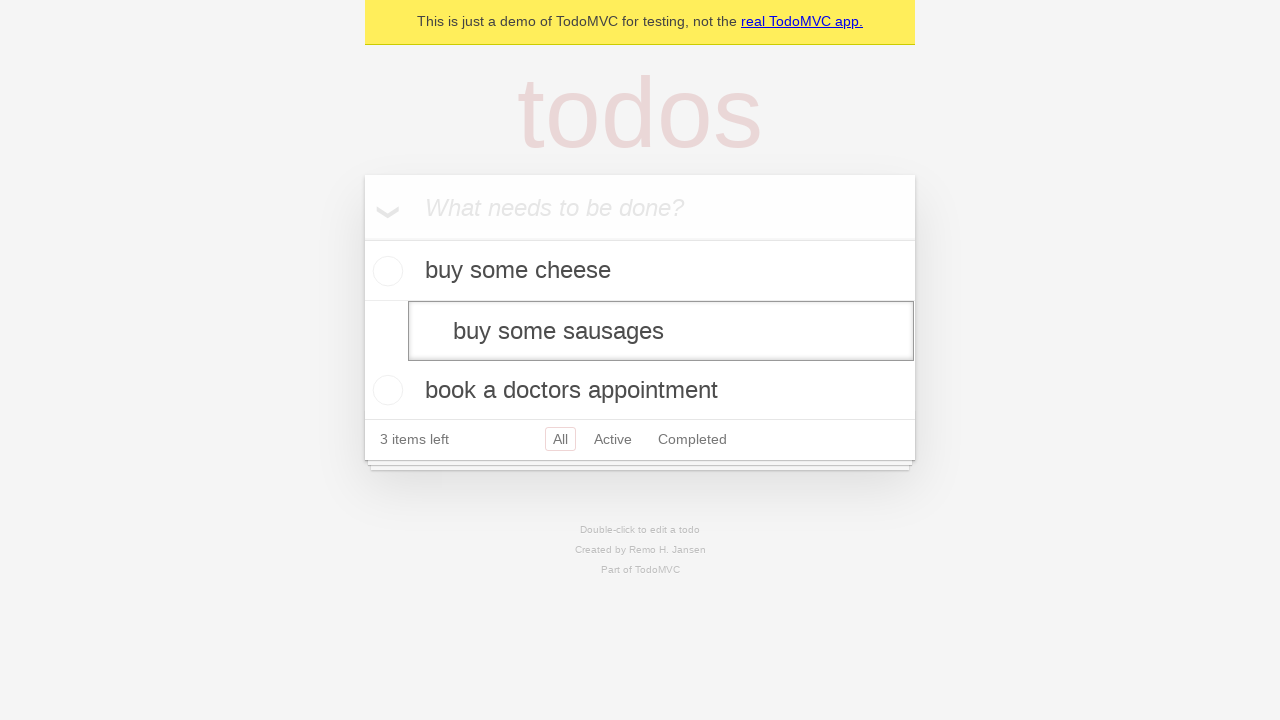

Pressed Enter to confirm edit and verify text is trimmed on .todo-list li >> nth=1 >> .edit
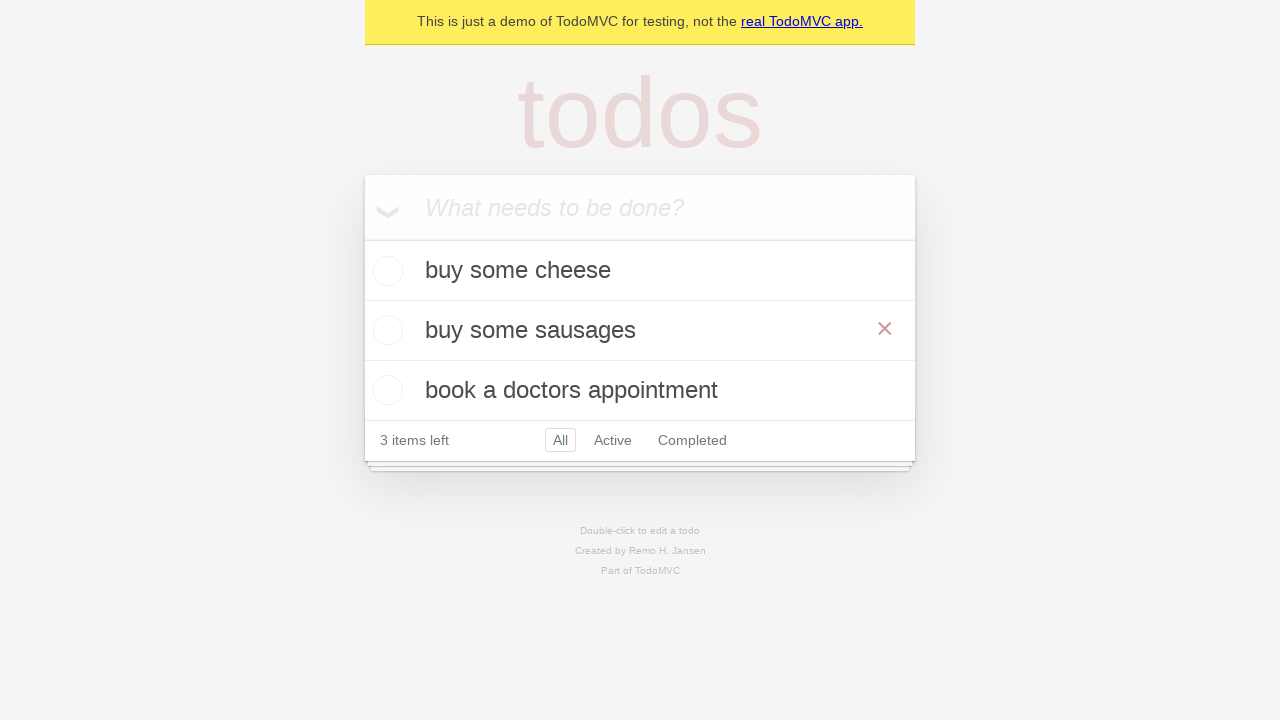

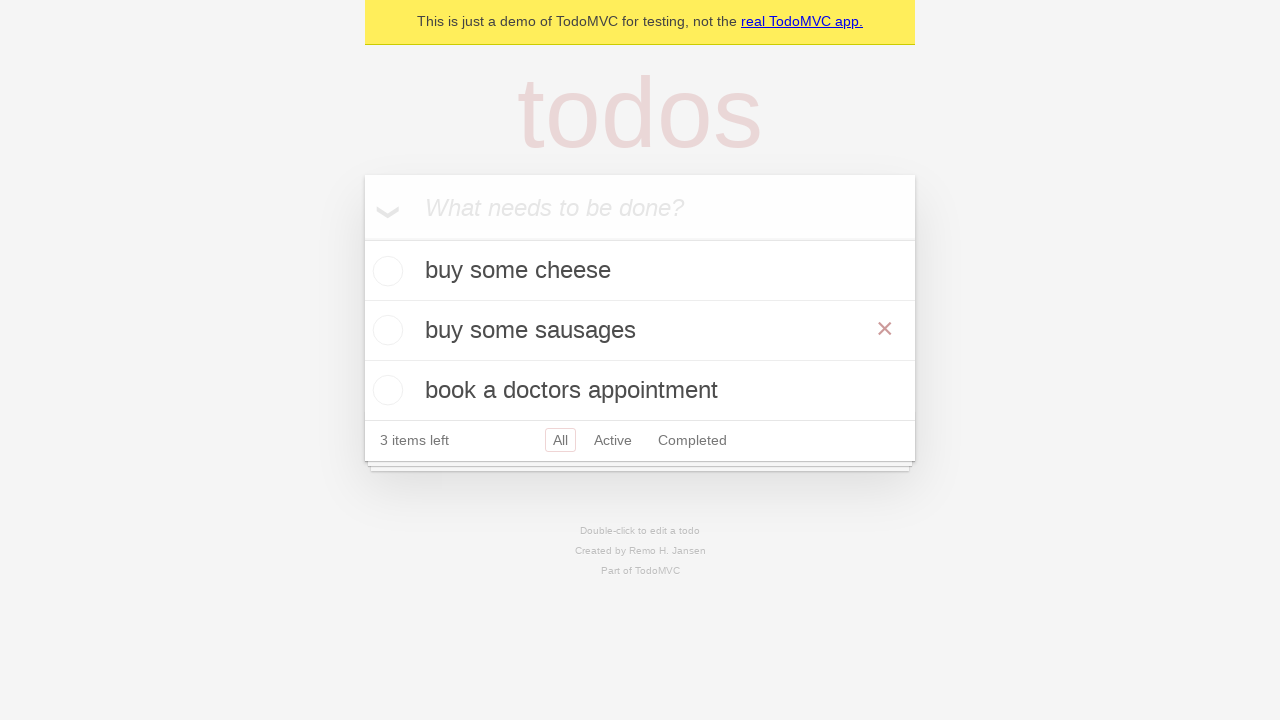